Tests multiple window/tab handling by clicking a "New Window" button, waiting for a popup to open, and verifying both pages are accessible

Starting URL: https://demoqa.com/browser-windows

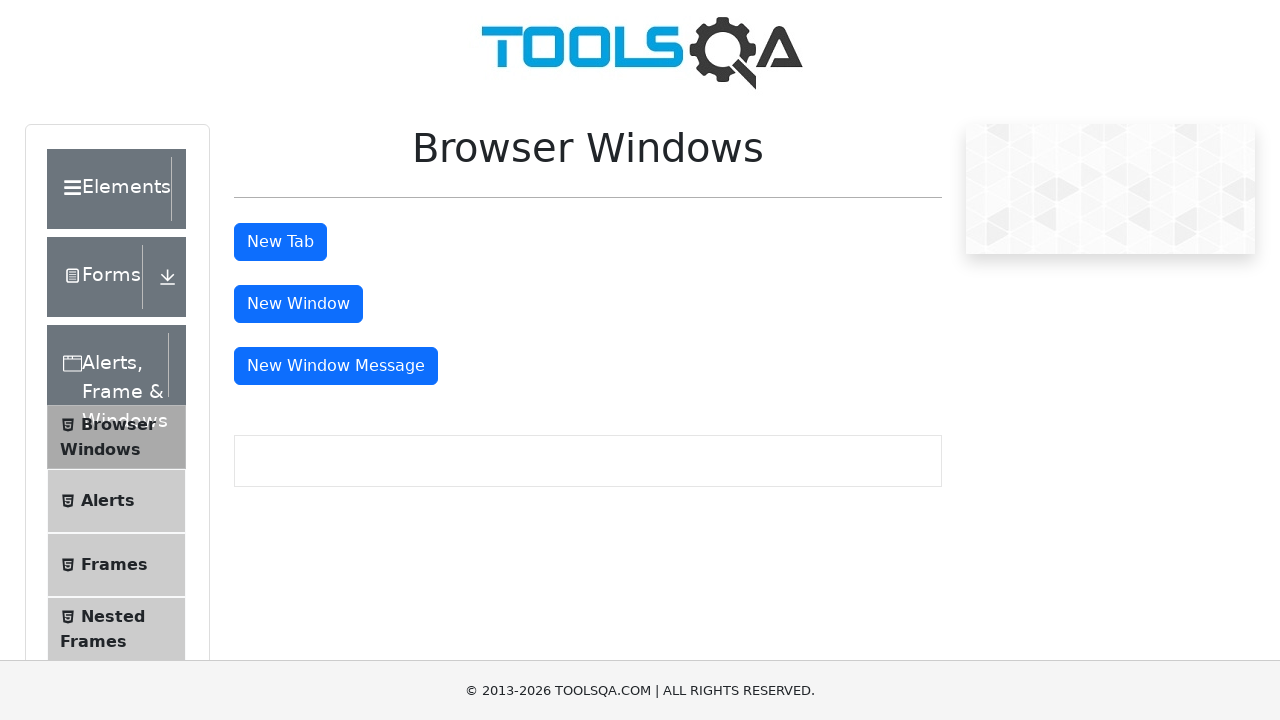

Clicked 'New Window' button to open popup at (298, 304) on internal:text="New Window"i >> nth=0
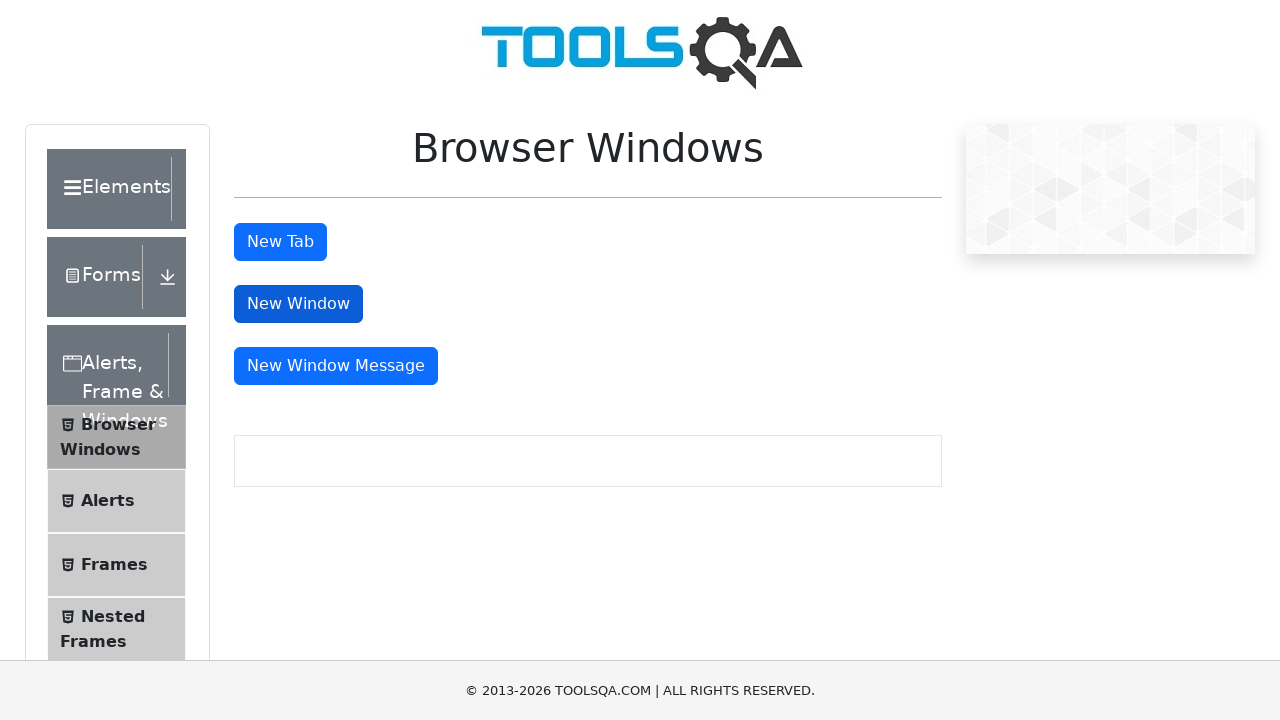

Captured reference to new popup window
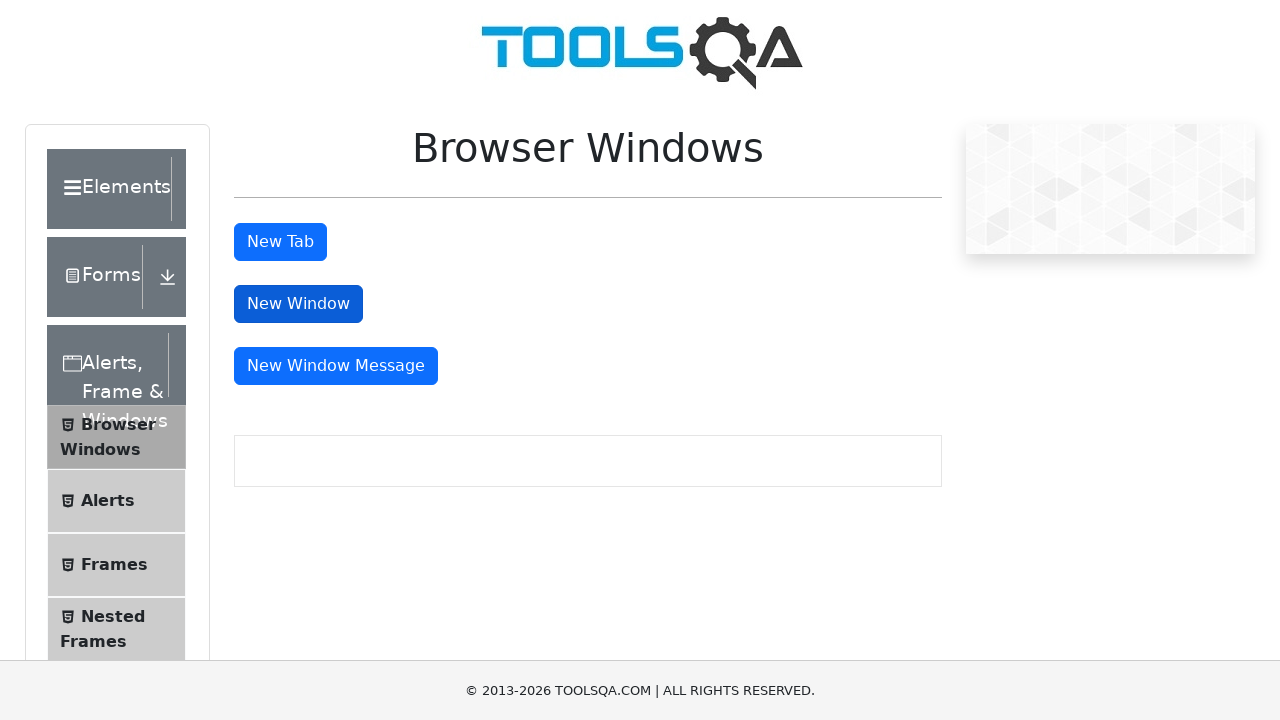

New window fully loaded
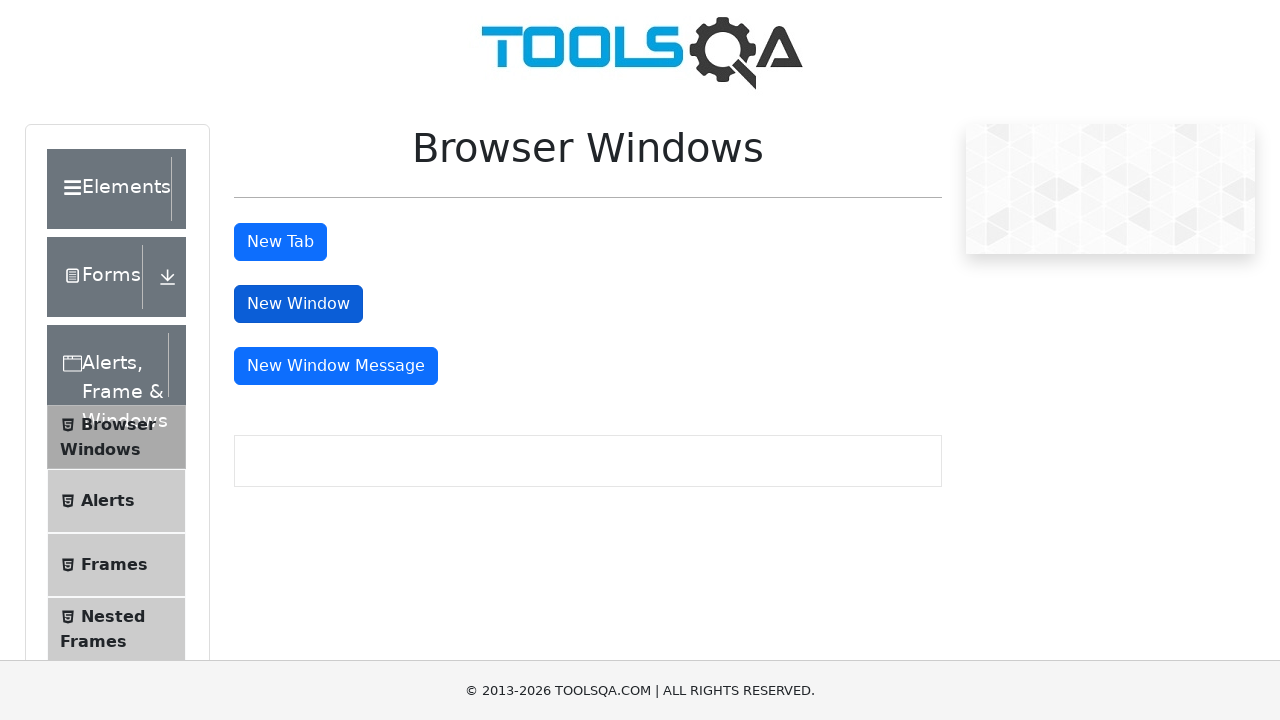

Retrieved all open pages from context
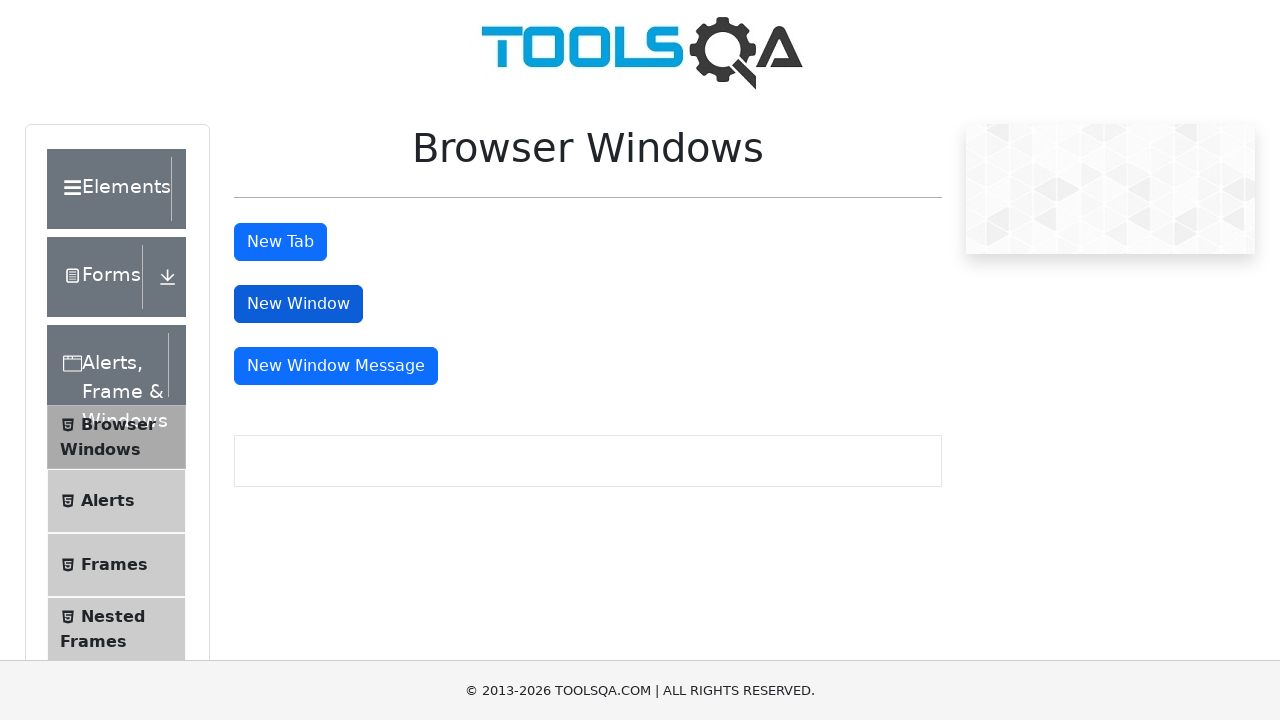

Verified 2 pages are open (original + new window)
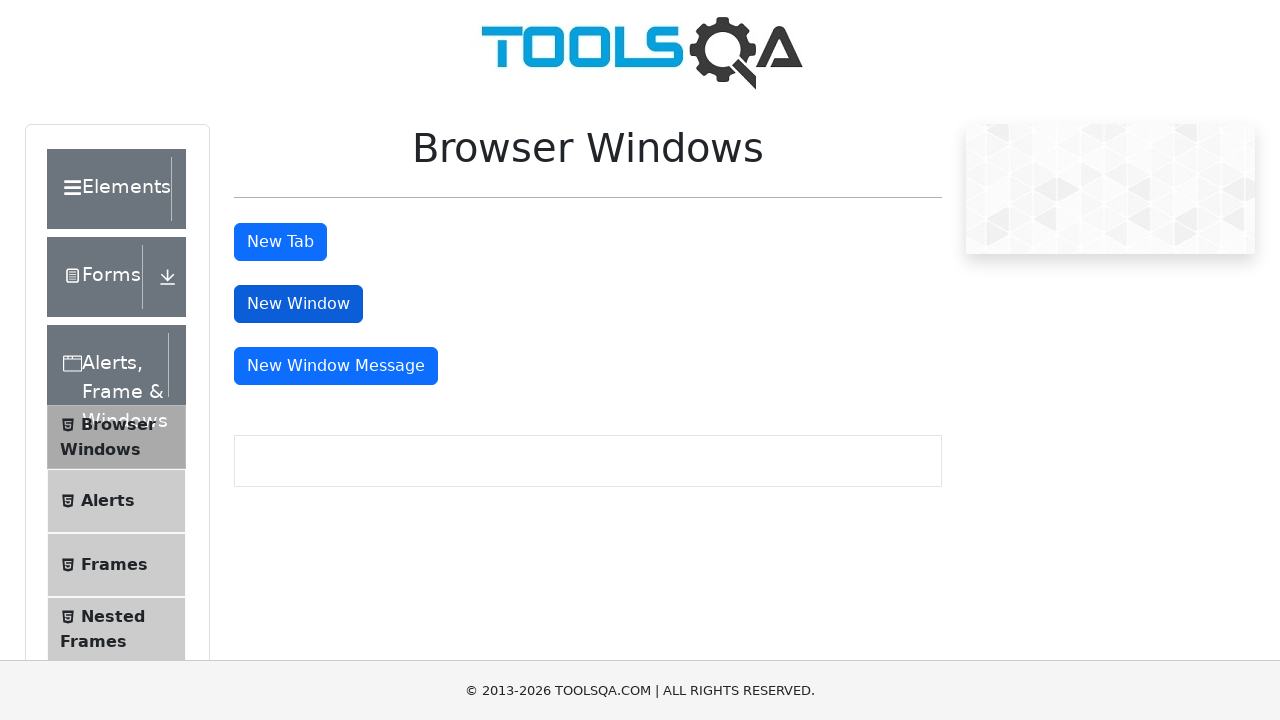

Both pages reached load state
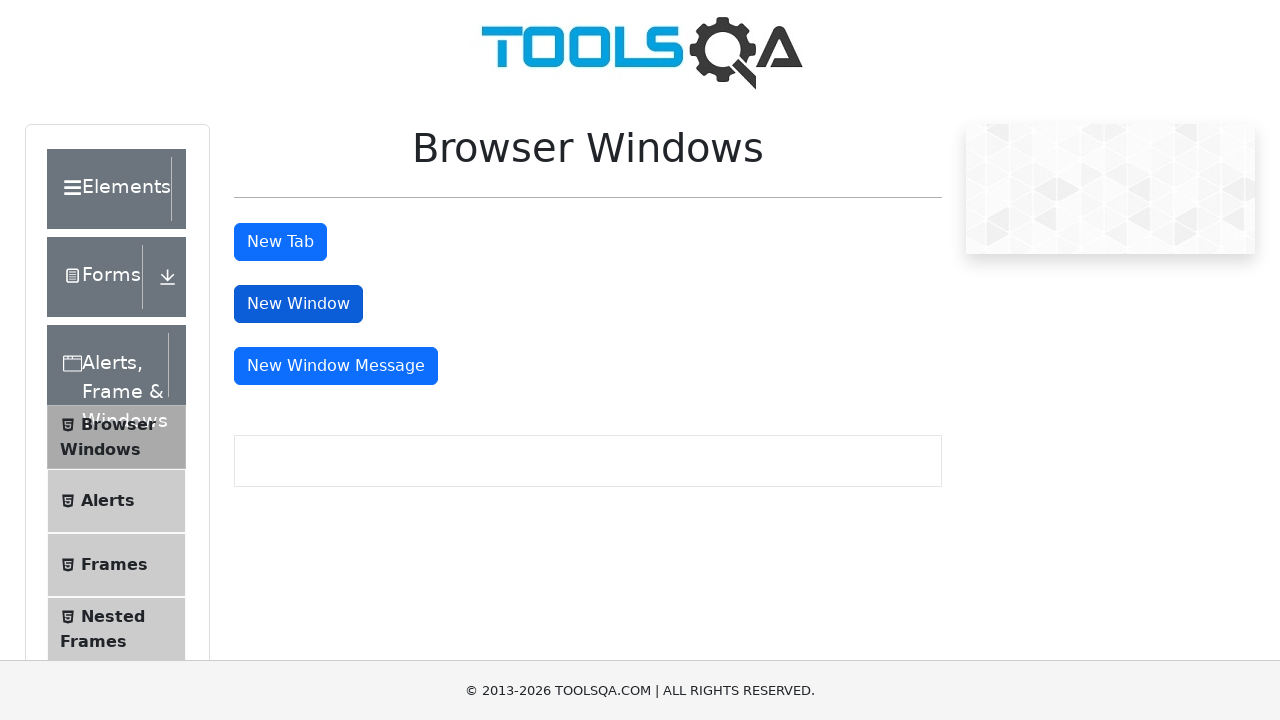

Verified original page URL is https://demoqa.com/browser-windows
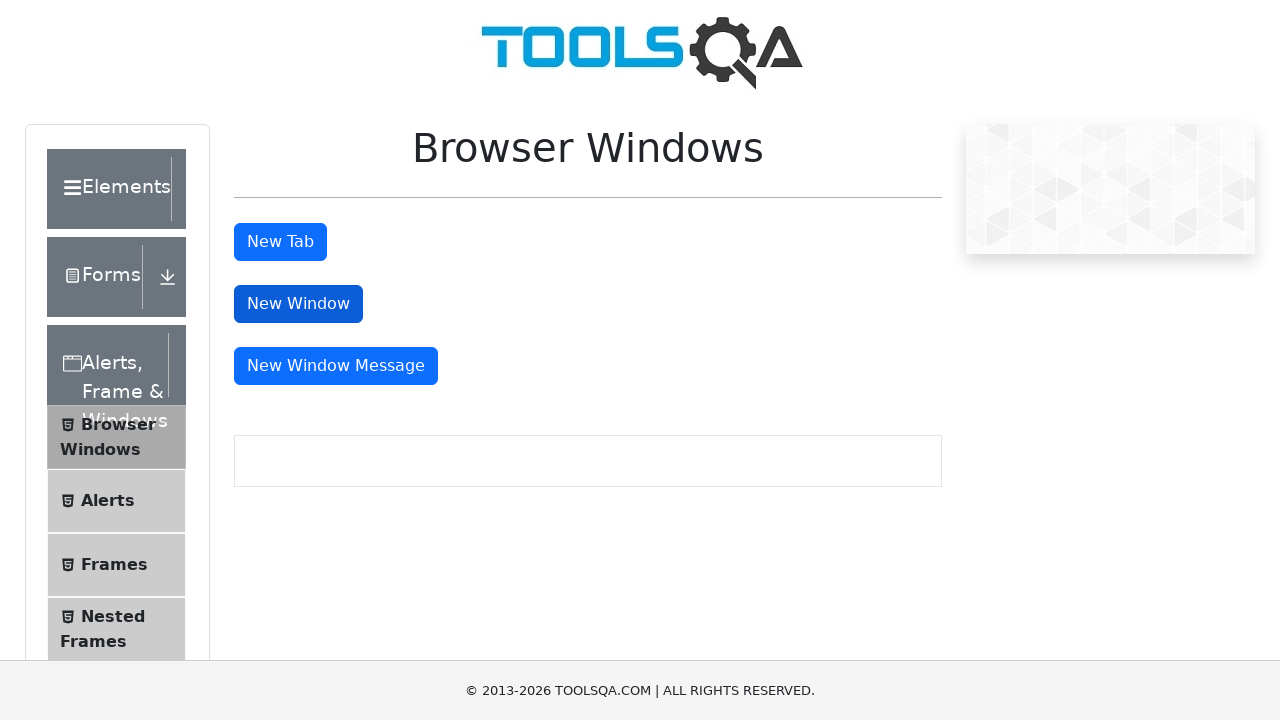

Verified new window opened with different URL containing 'sample' or different from original
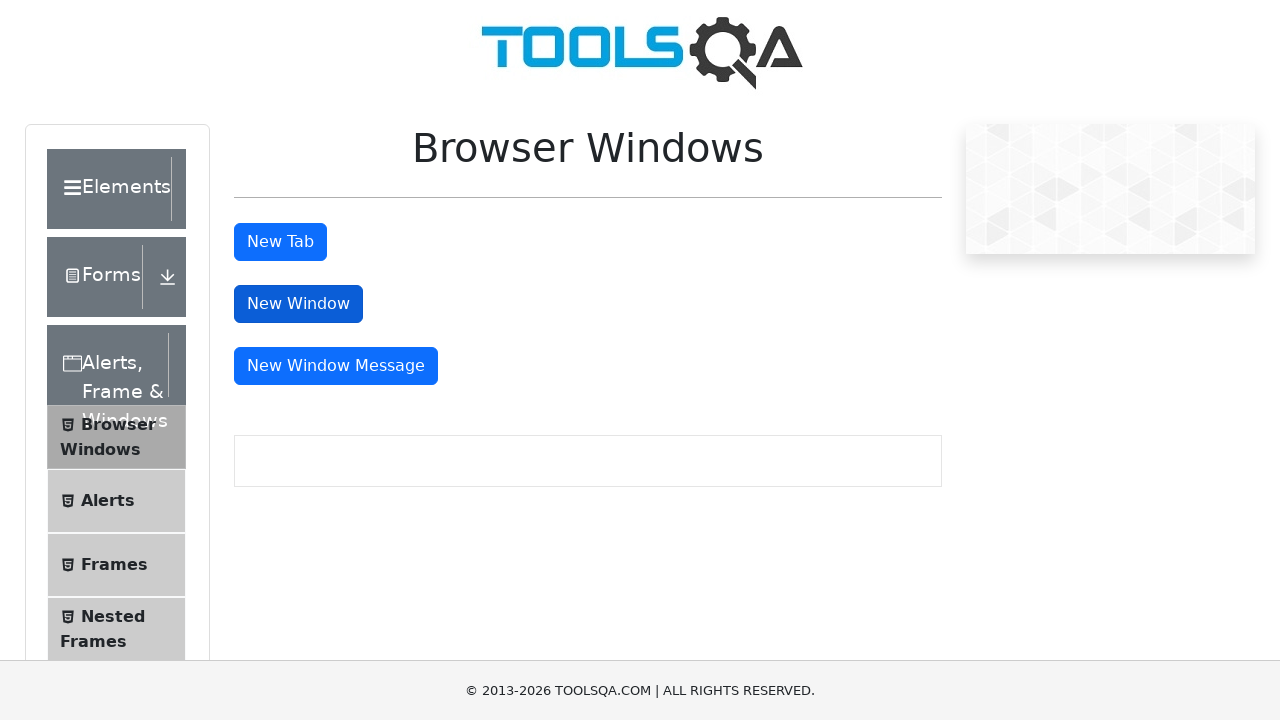

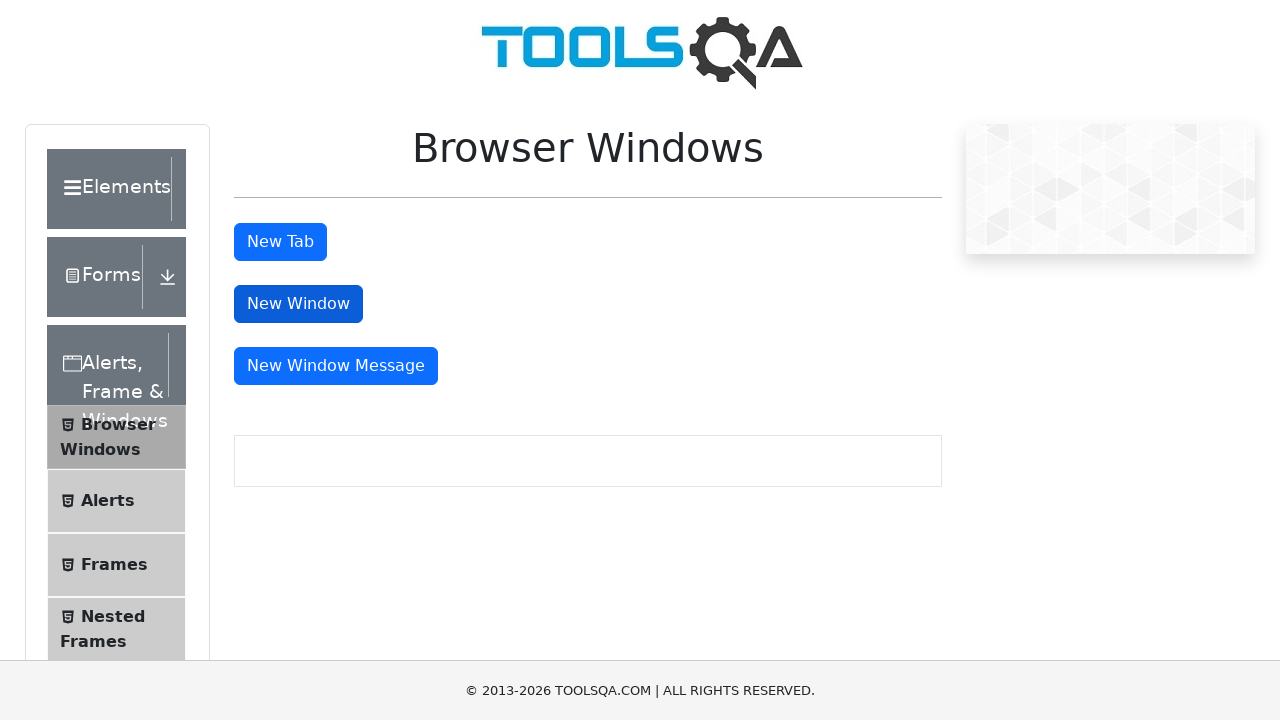